Tests quiz logic jump - if question 1 option 1 is selected, jumps directly to outcome 1

Starting URL: https://dcompany878.outgrow.us/dcompany878-2260

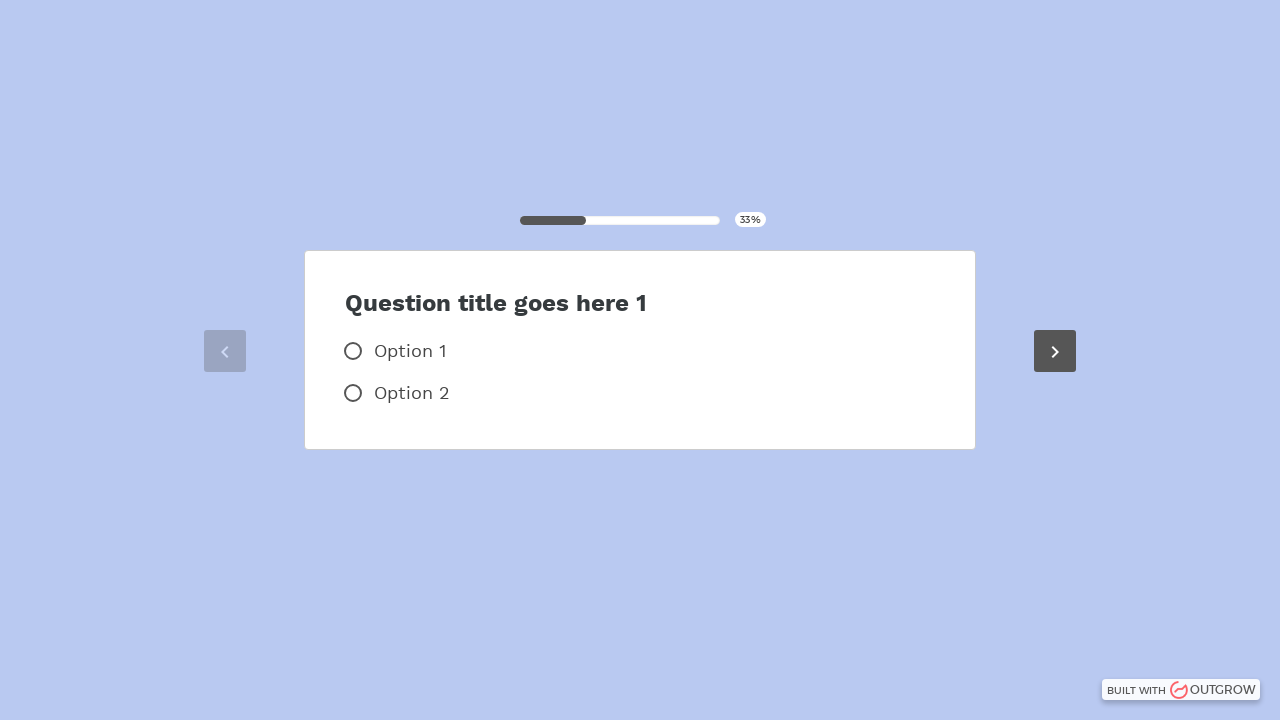

Waited for Question 1 to load
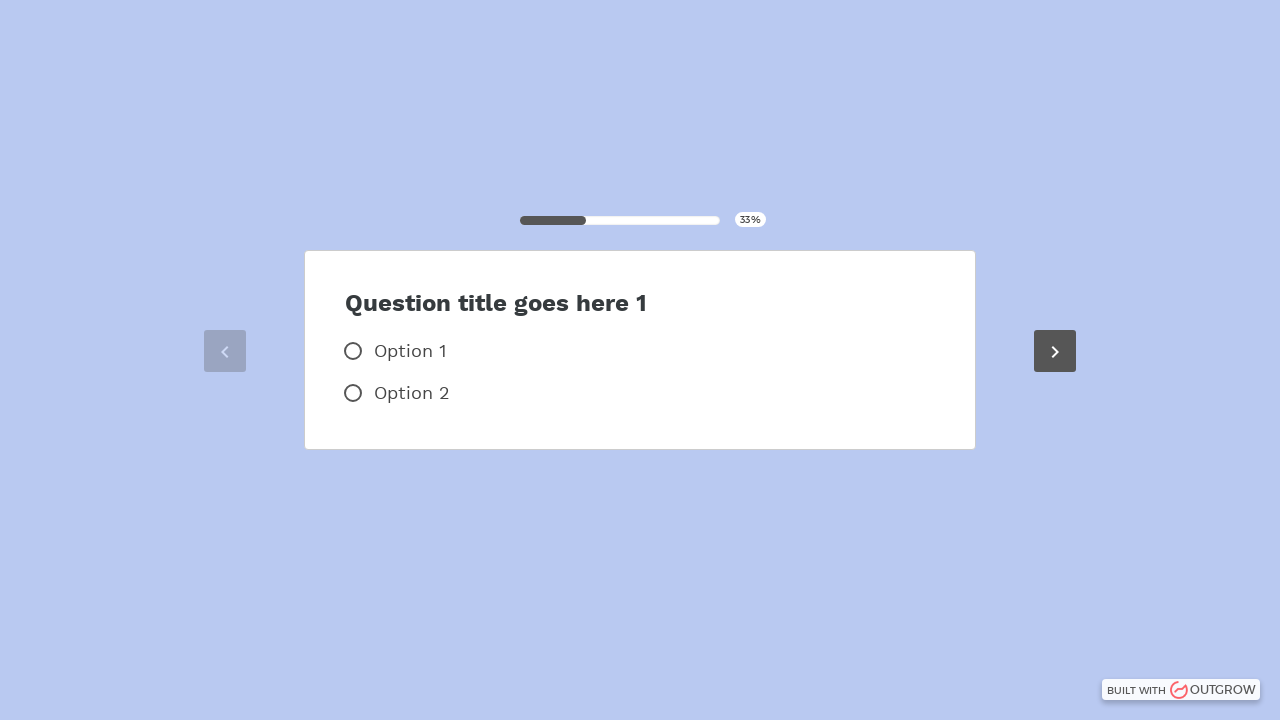

Clicked Question 1 Option 1 at (410, 351) on xpath=//label[@class='control control--radio blink-border']//*[@id='option_label
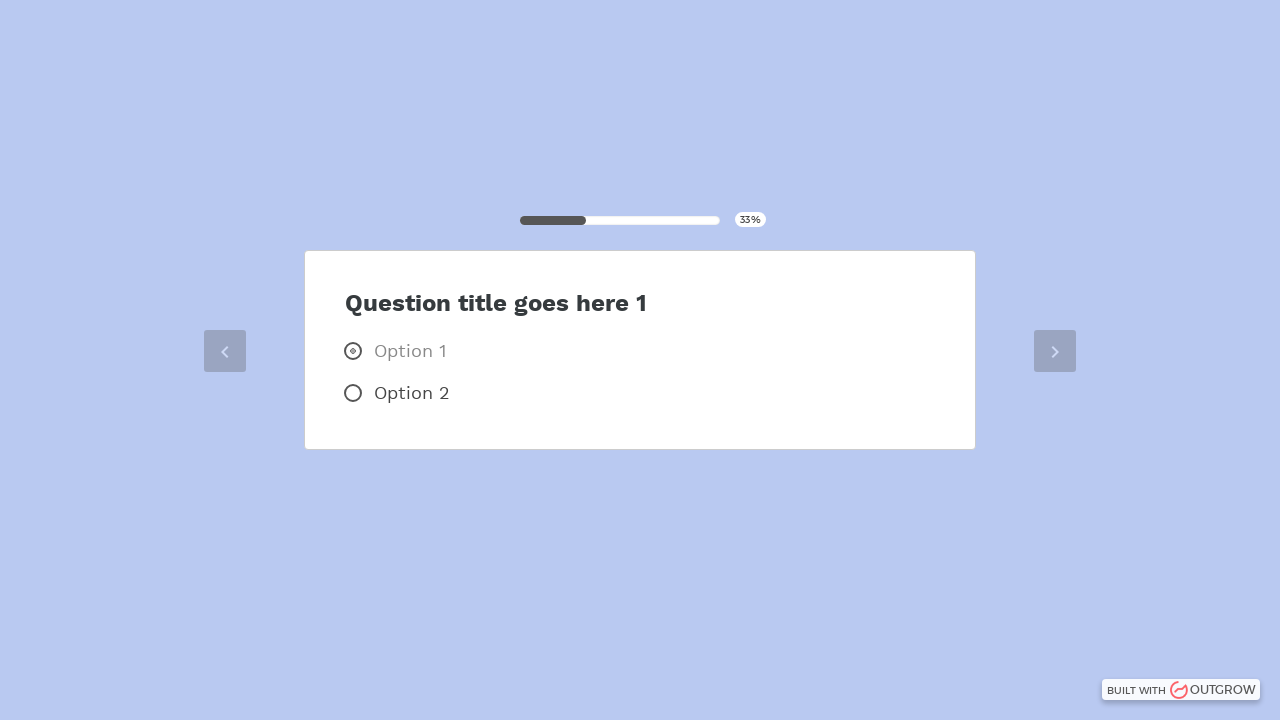

Quiz logic jump successful - Outcome 1 page loaded
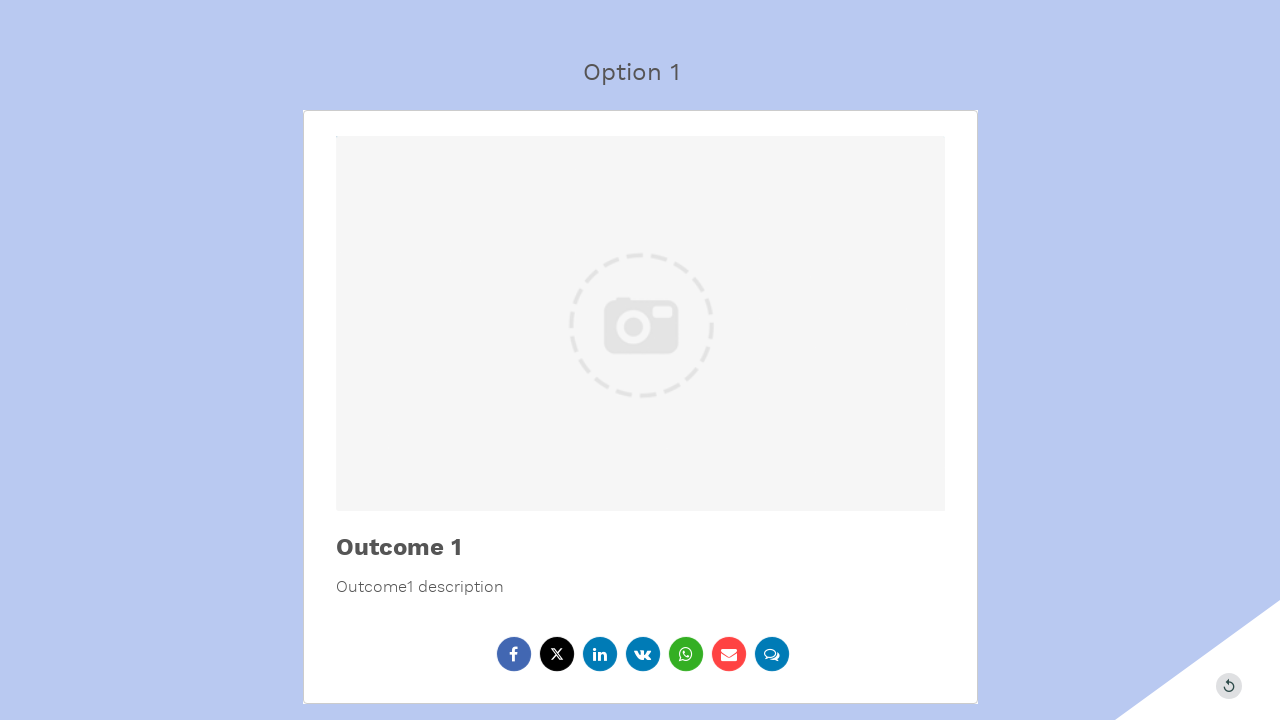

Scrolled to bottom of page
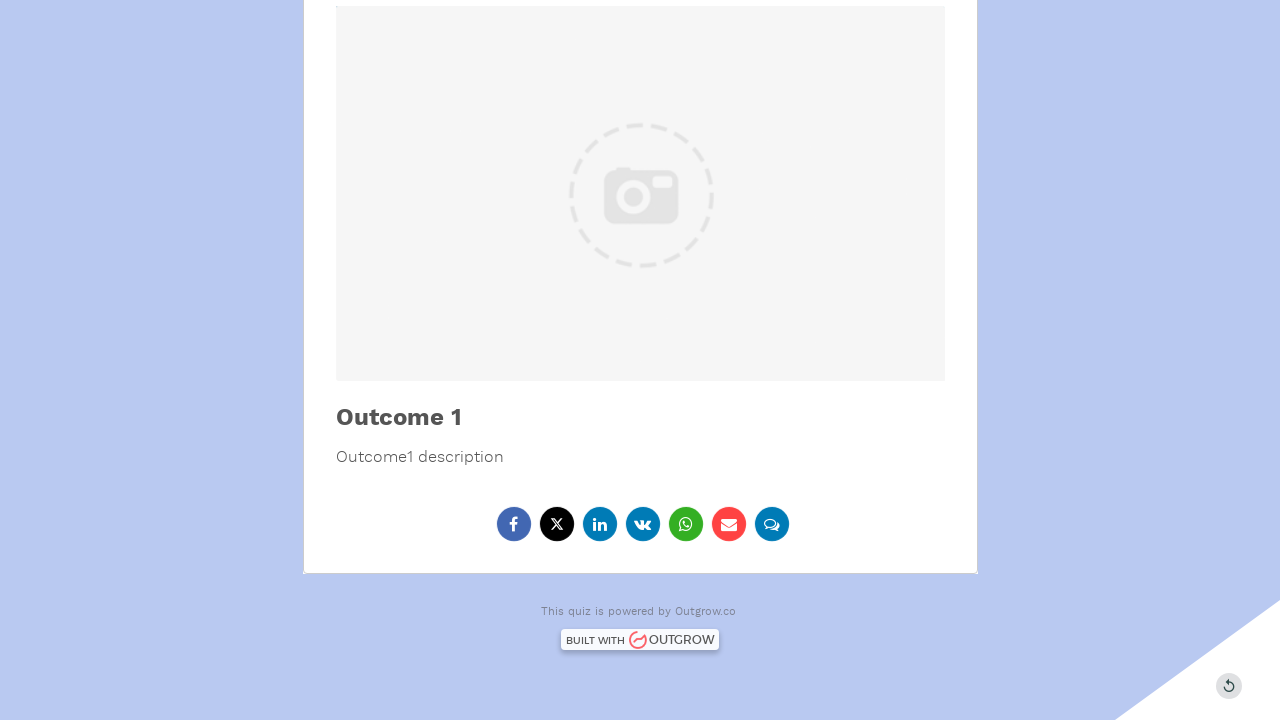

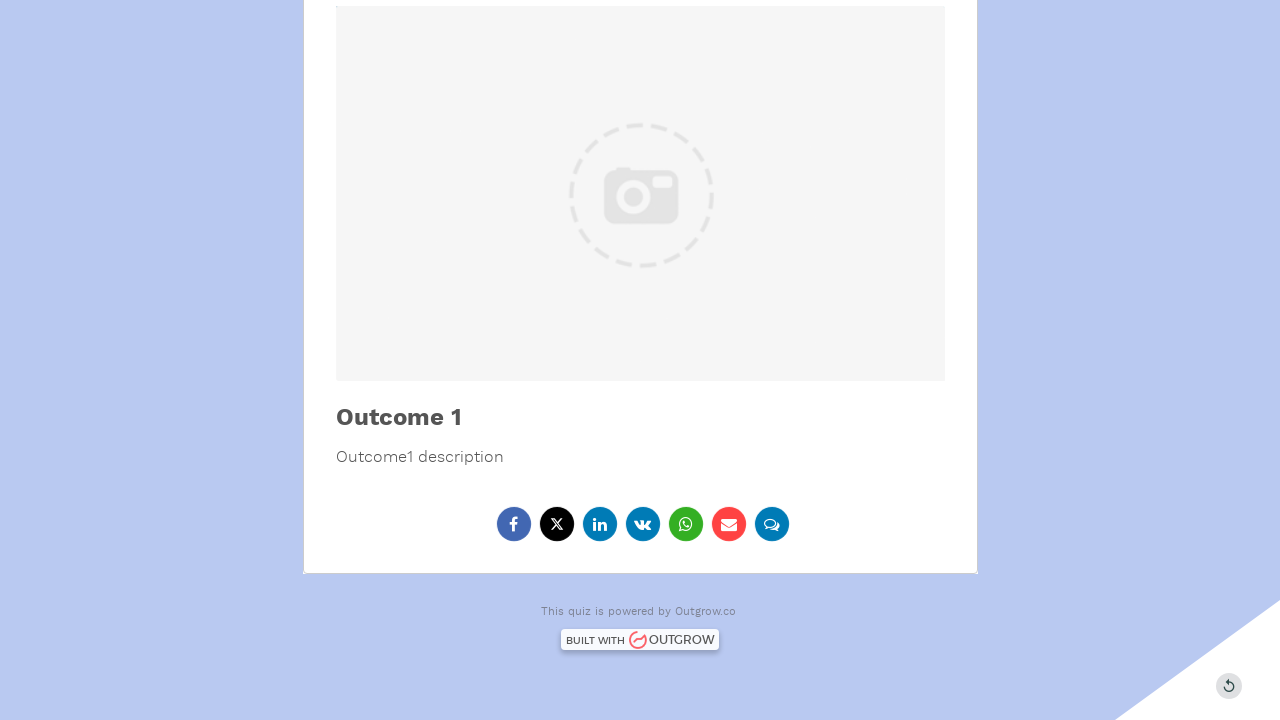